Tests popup validation by hiding a text element, accepting a dialog, hovering over an element, and interacting with an iframe to click on a lifetime access link

Starting URL: https://rahulshettyacademy.com/AutomationPractice/

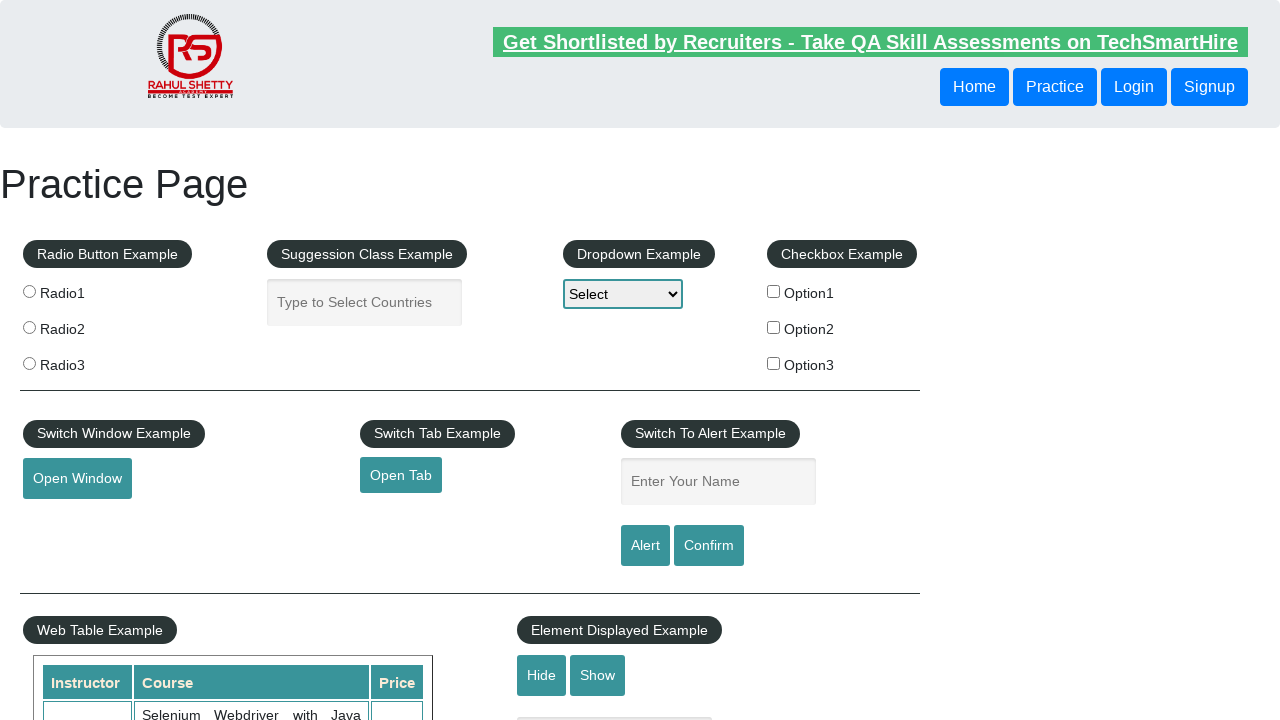

Verified displayed text element is visible
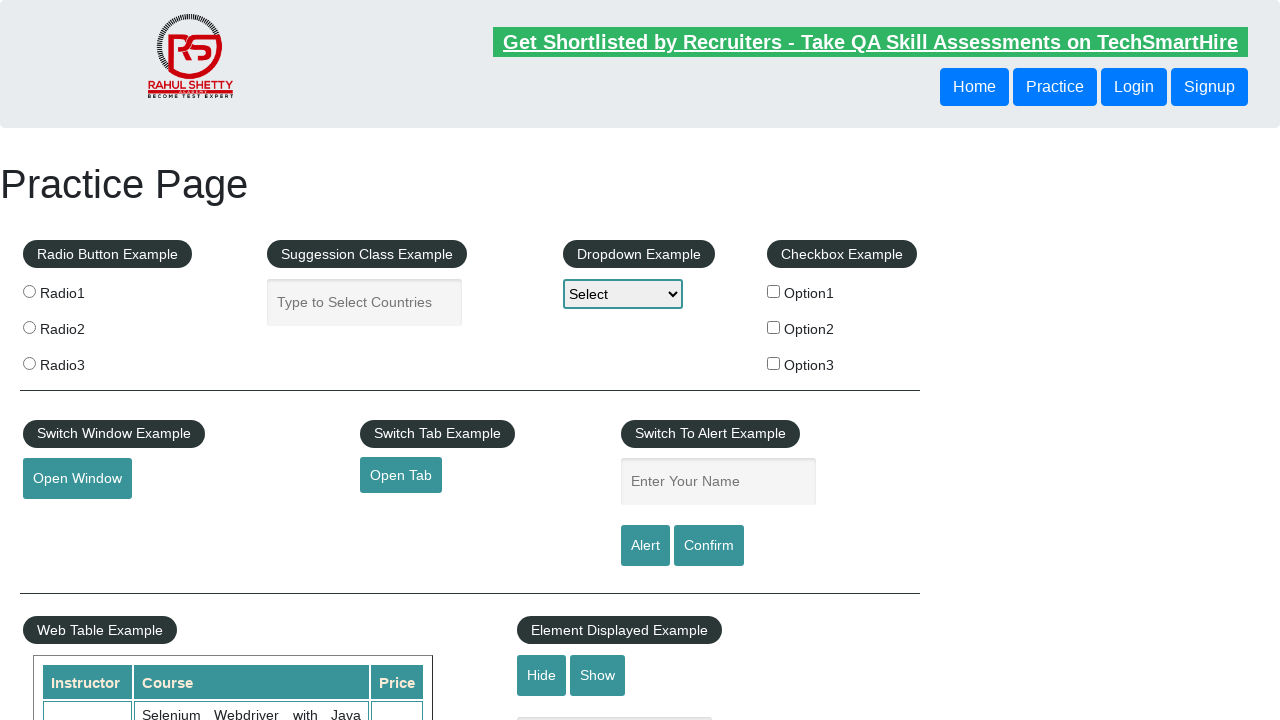

Clicked hide button to hide the text box at (542, 675) on #hide-textbox
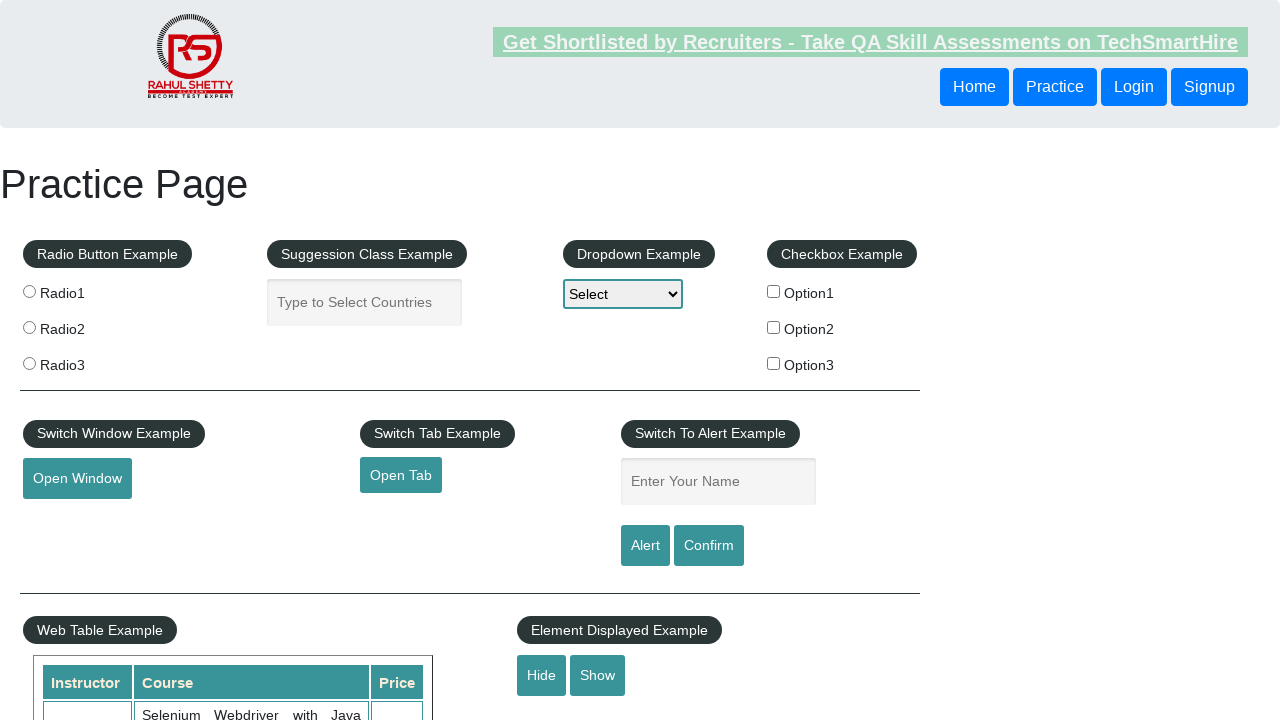

Verified displayed text element is now hidden
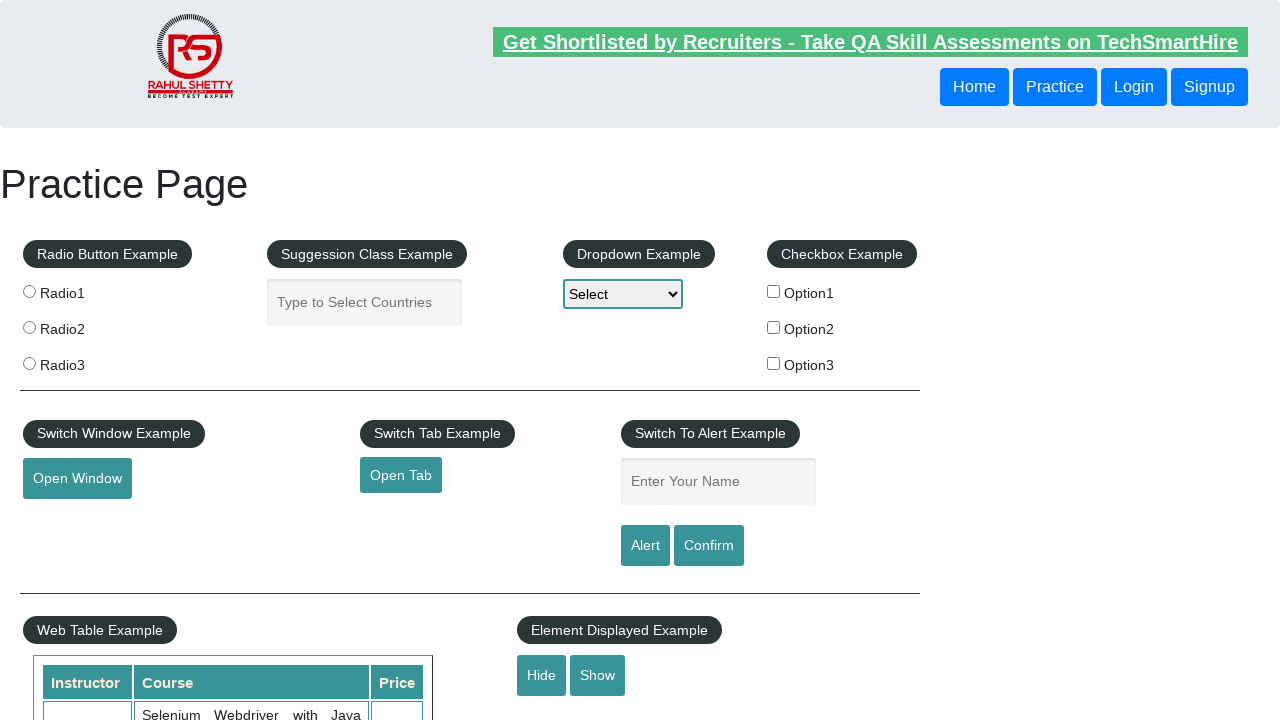

Set up dialog handler to accept dialogs
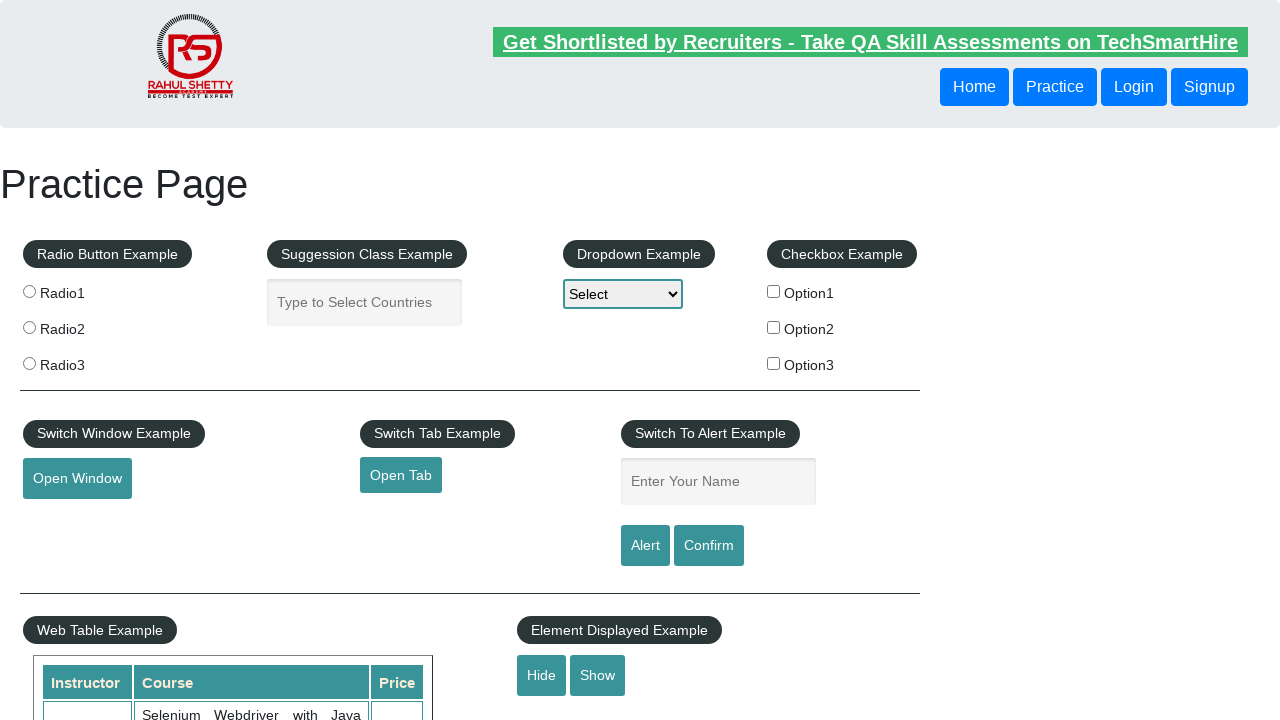

Clicked confirm button to trigger dialog at (709, 546) on #confirmbtn
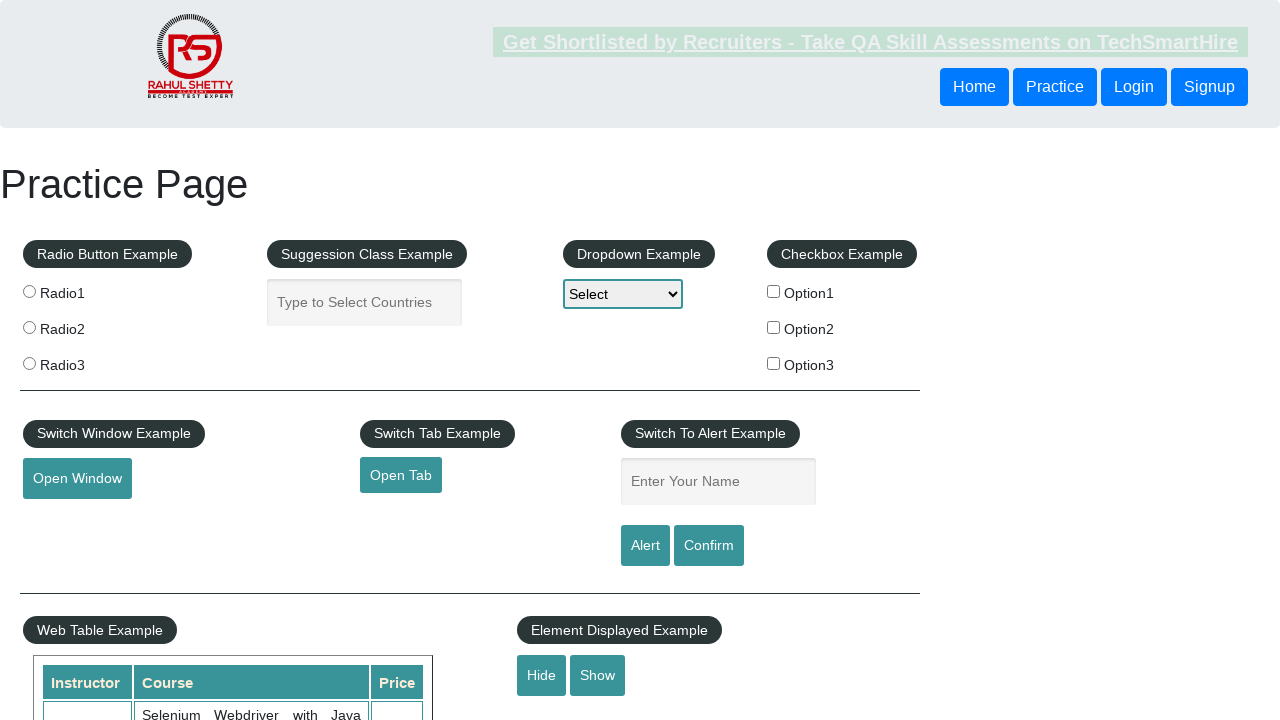

Hovered over mouse hover element at (83, 361) on #mousehover
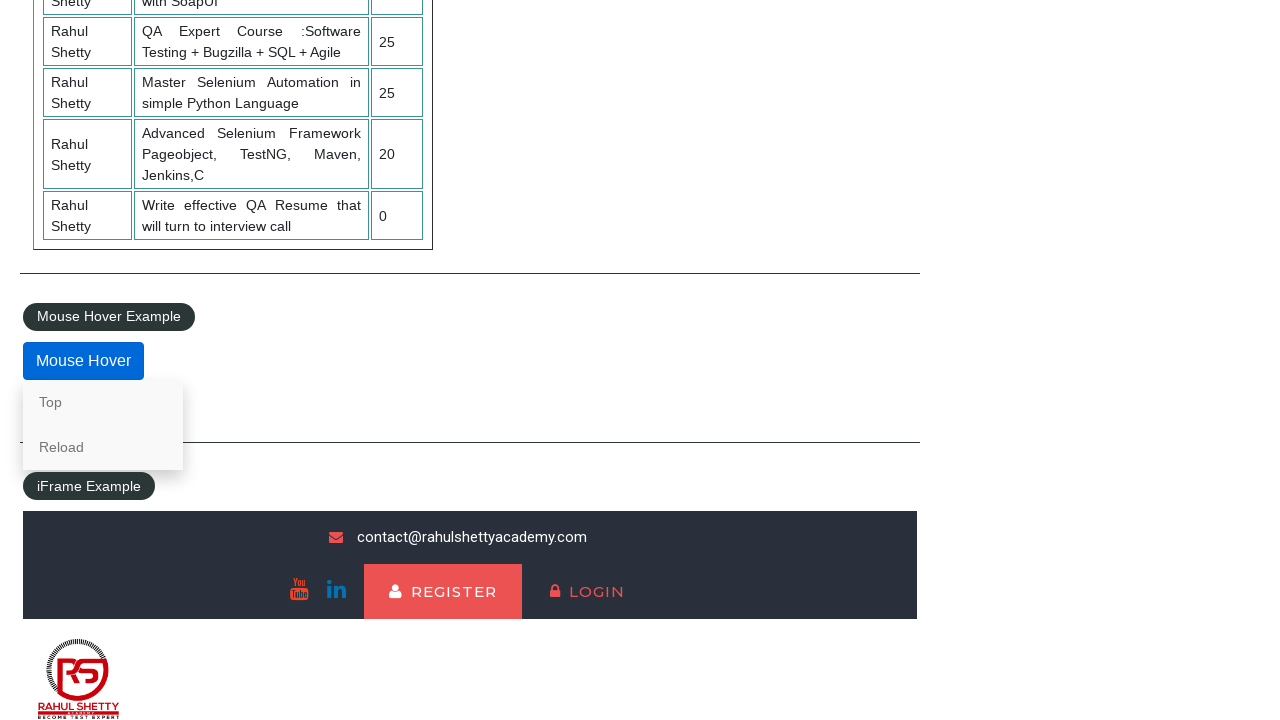

Clicked lifetime access link in iframe at (307, 675) on #courses-iframe >> internal:control=enter-frame >> li a[href*='lifetime-access']
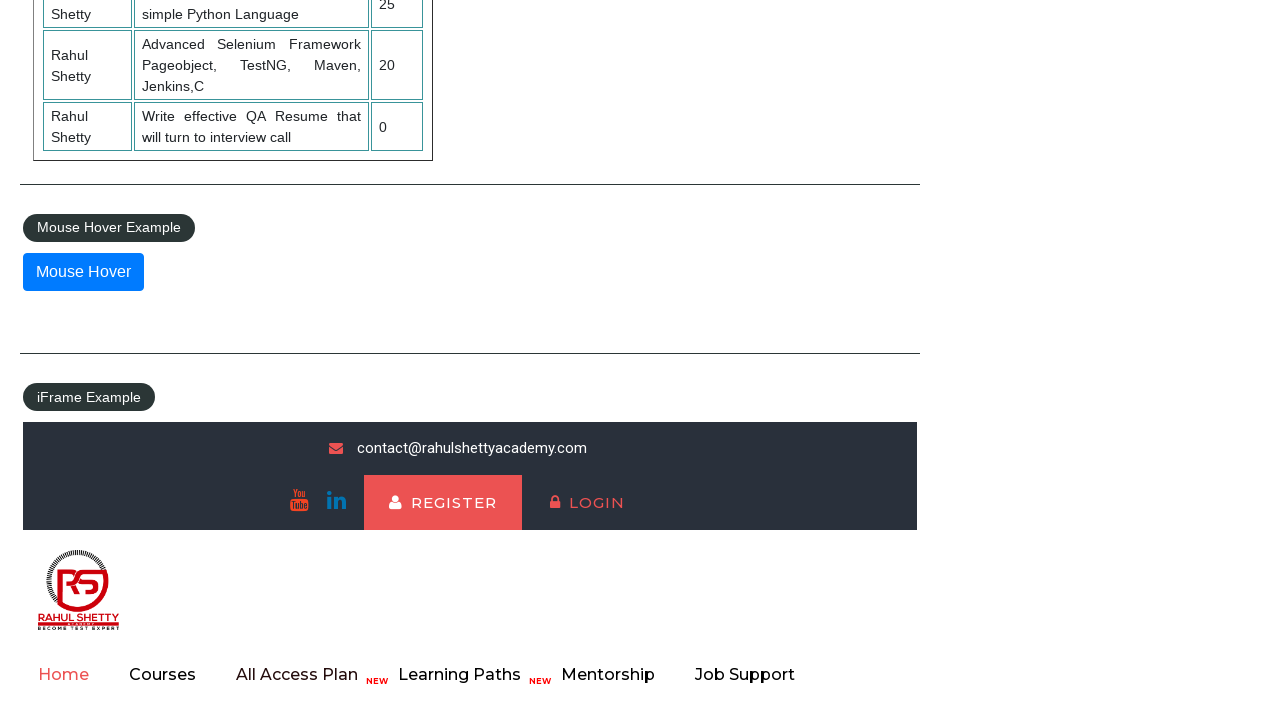

Verified text element in iframe is visible
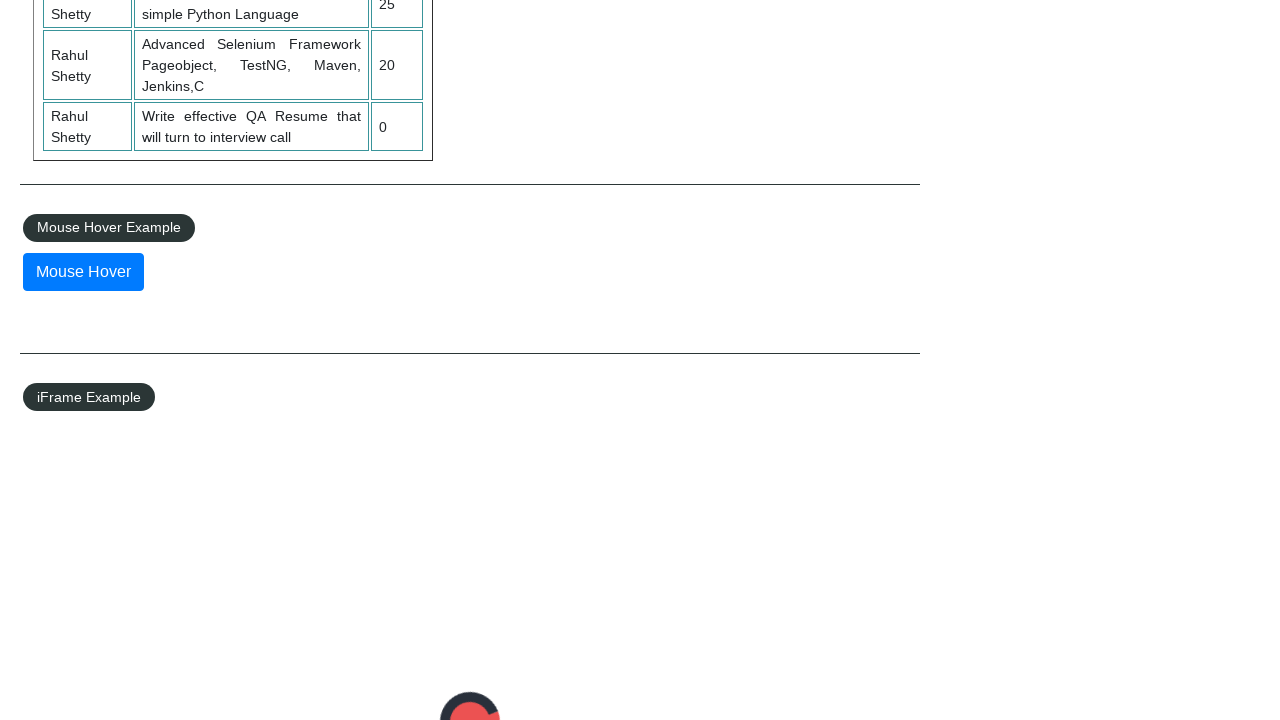

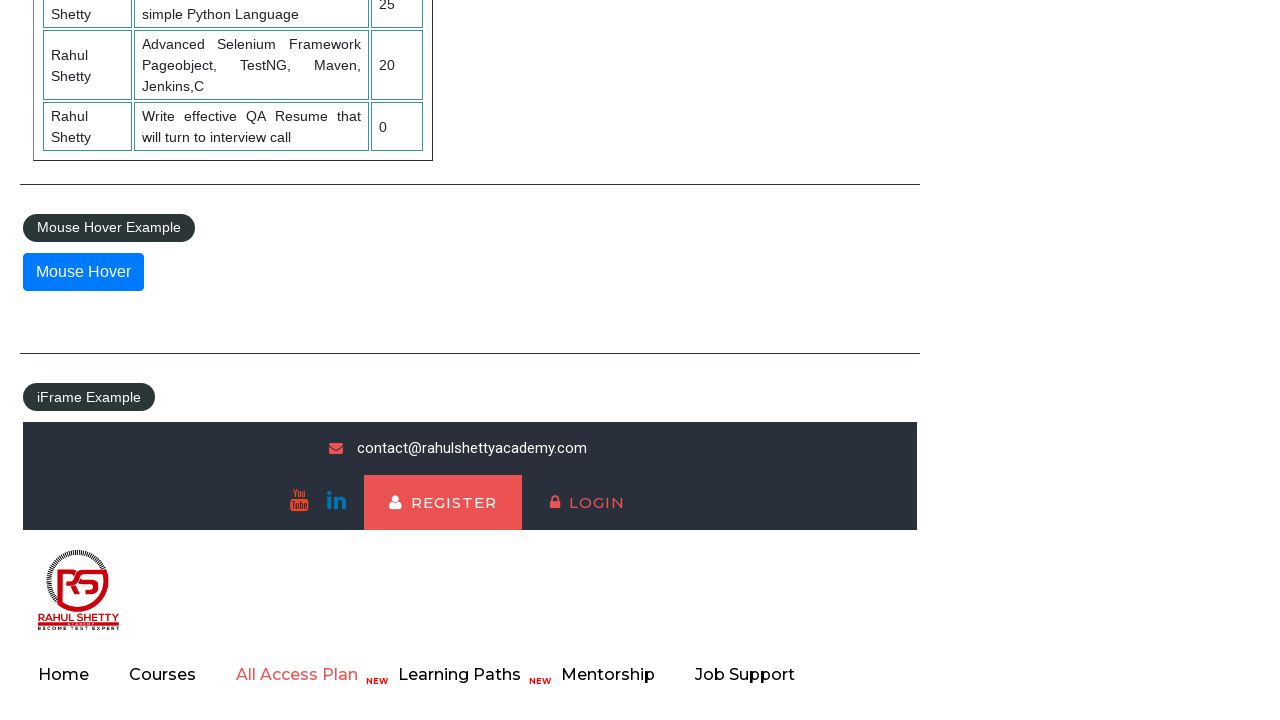